Tests alert functionality by entering text in a name field, triggering an alert, and accepting it

Starting URL: https://rahulshettyacademy.com/AutomationPractice/

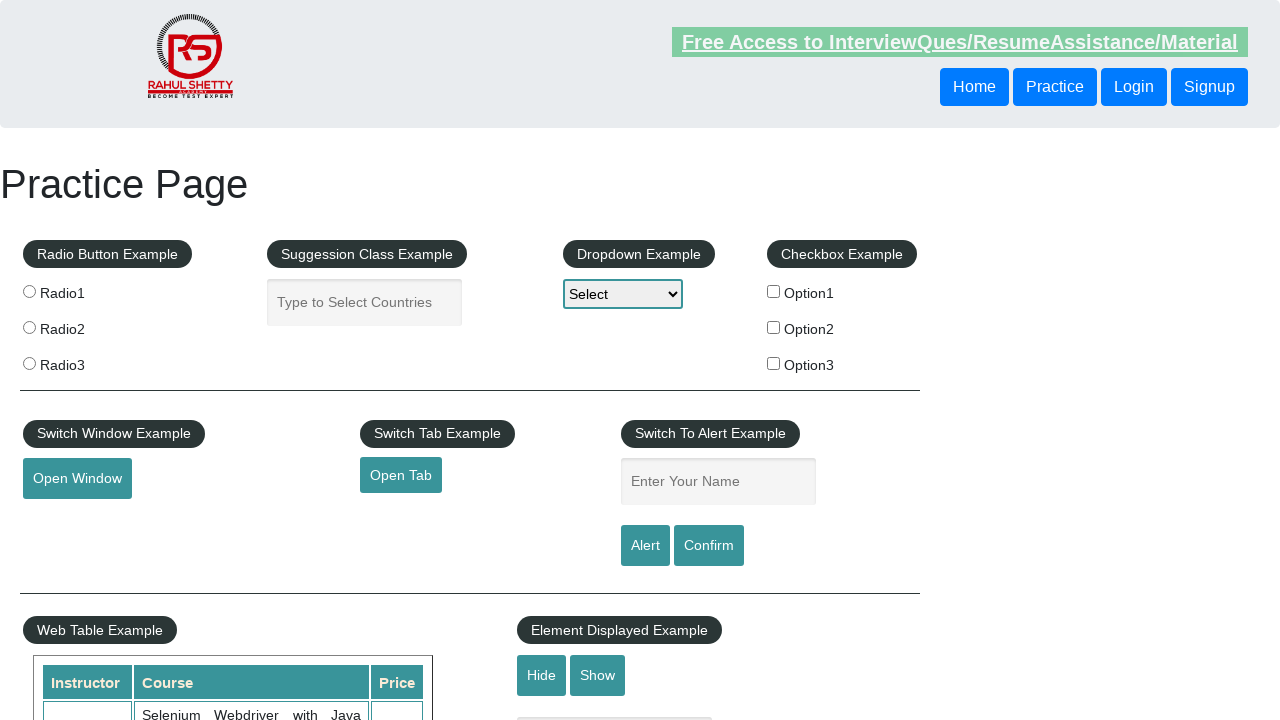

Filled name field with 'Jean Colonia' on #name
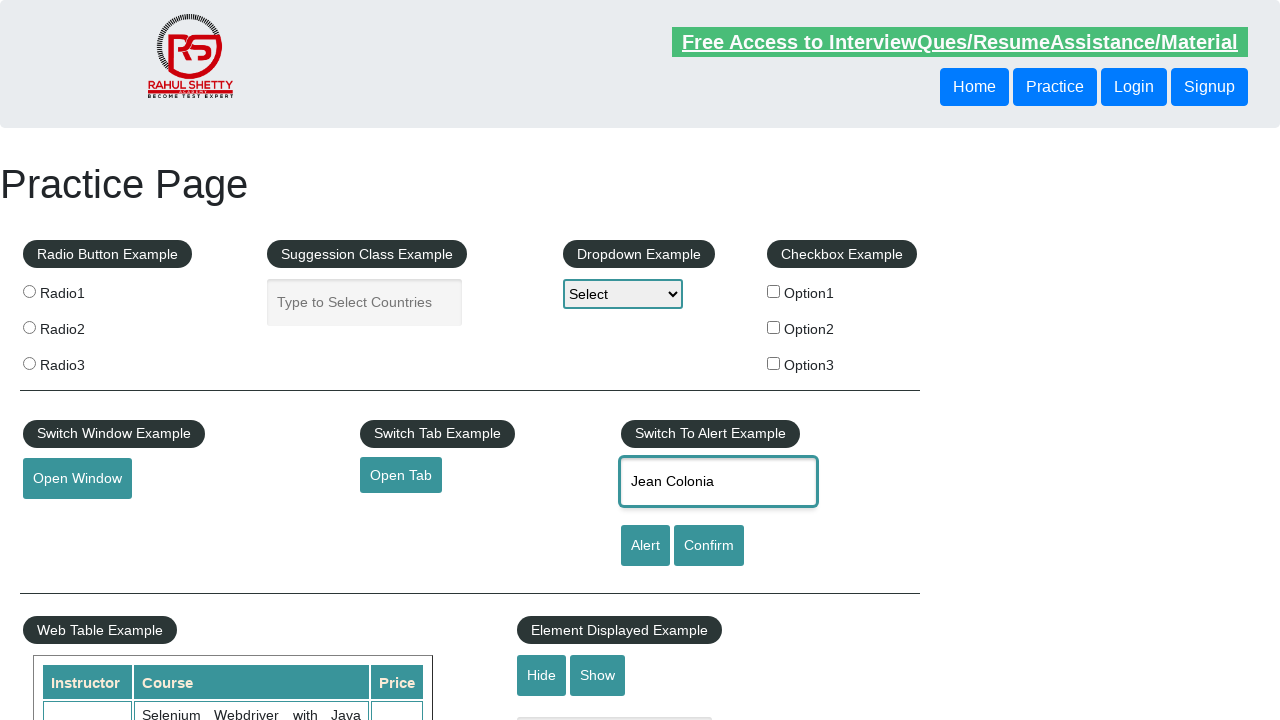

Clicked alert button to trigger JavaScript alert at (645, 546) on #alertbtn
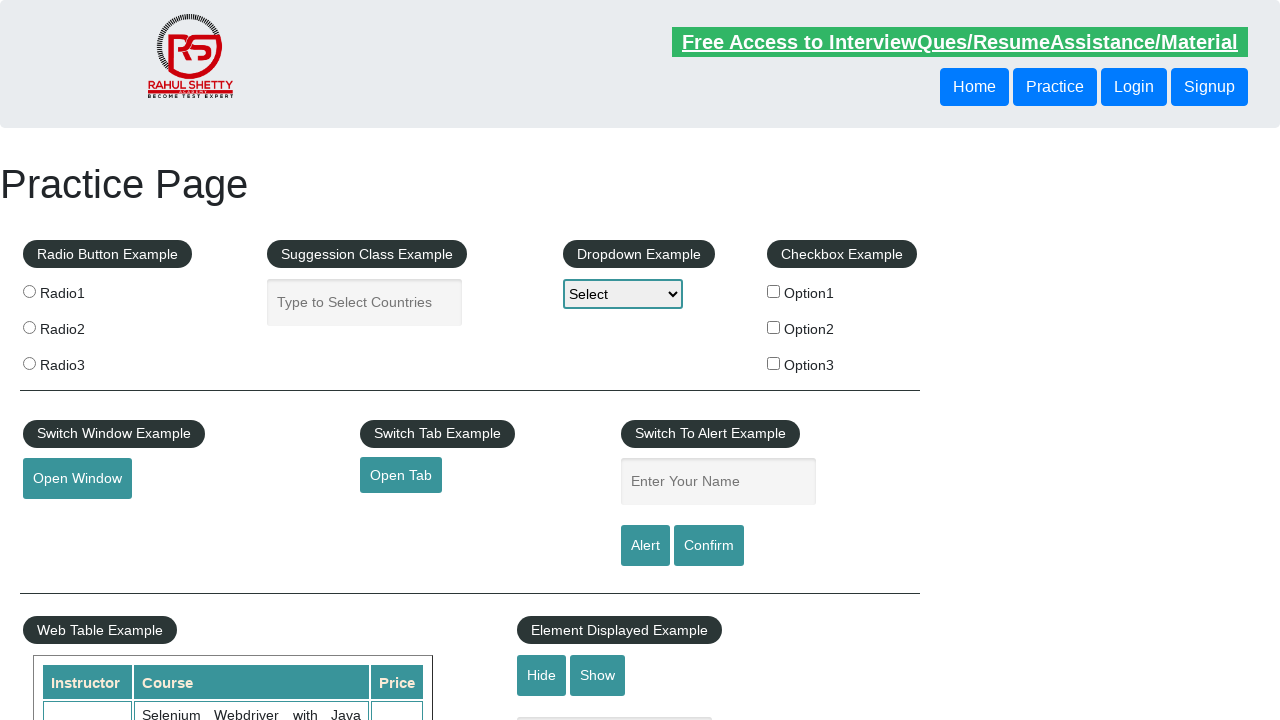

Set up dialog handler to accept alert
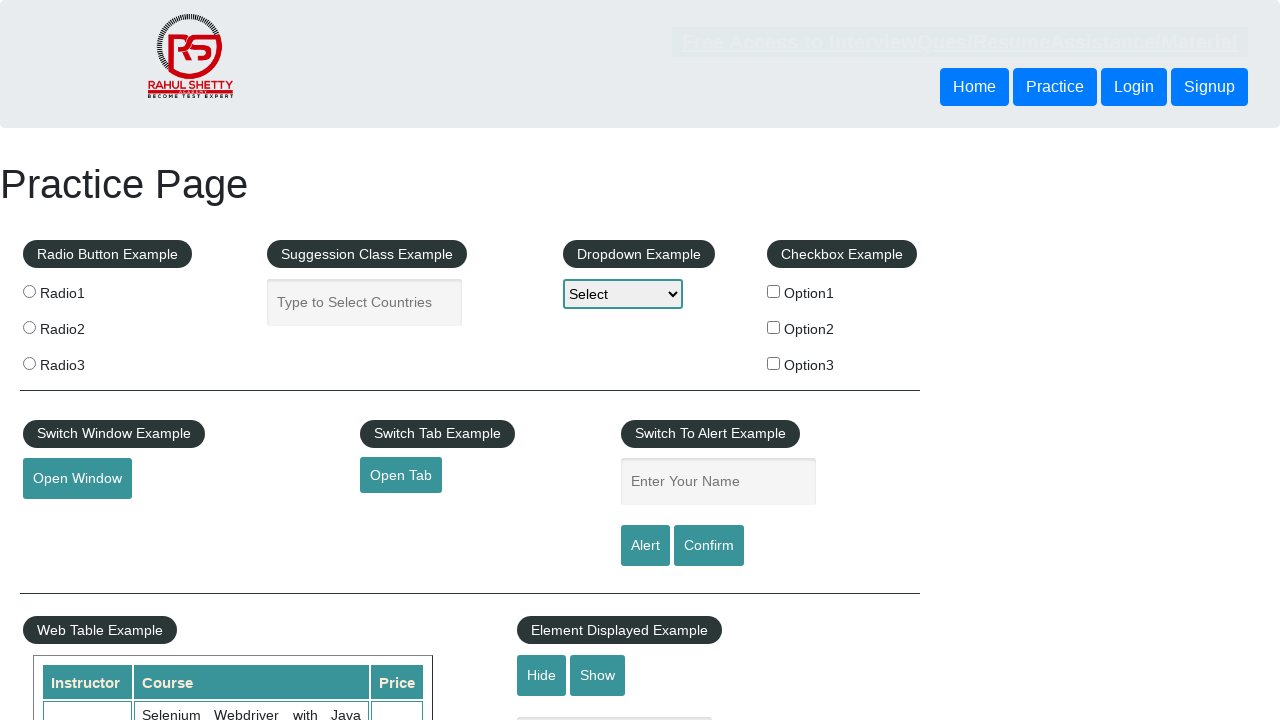

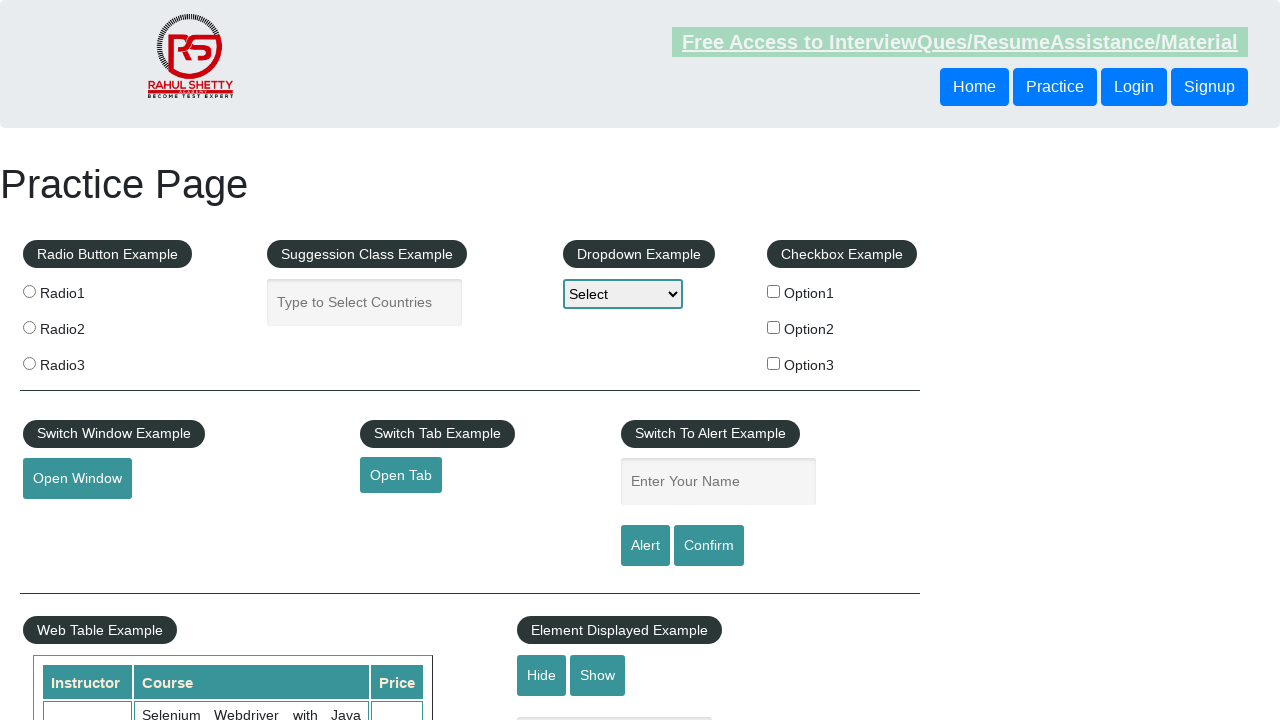